Tests a web form by entering text into a text field, clicking the submit button, and verifying the success message is displayed (identical to test01).

Starting URL: https://www.selenium.dev/selenium/web/web-form.html

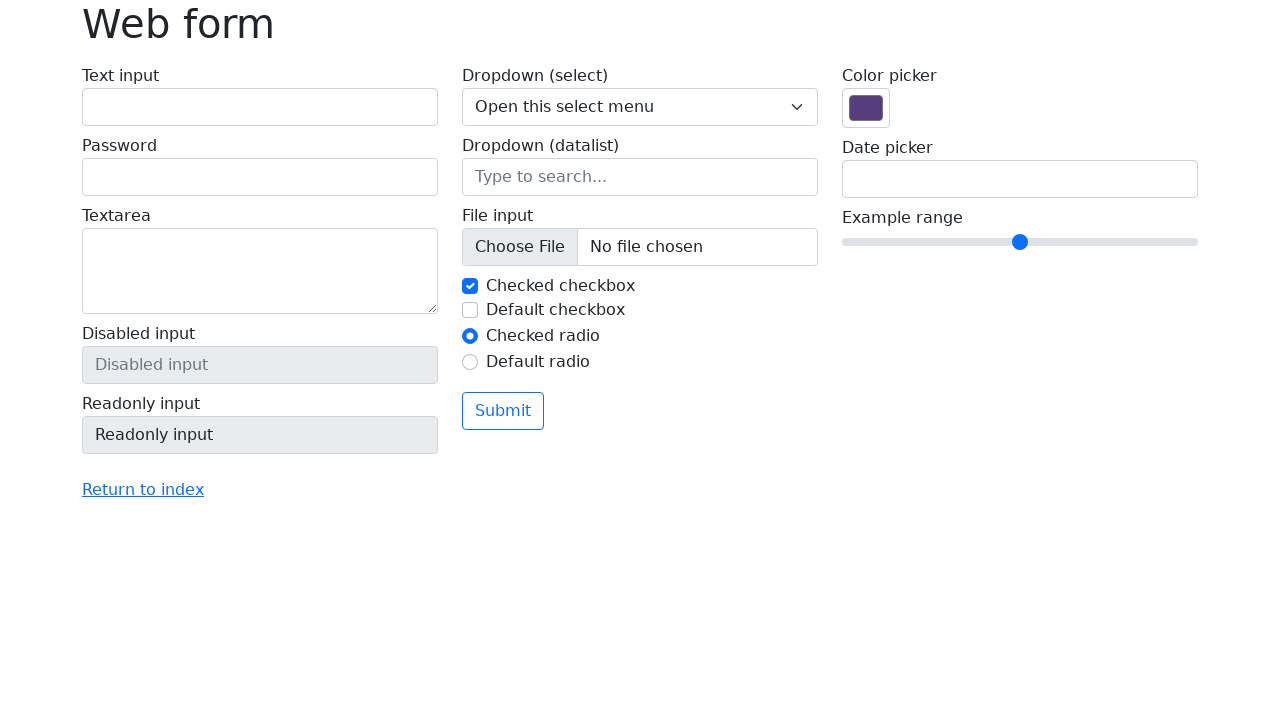

Filled text field with 'Selenium' on input[name='my-text']
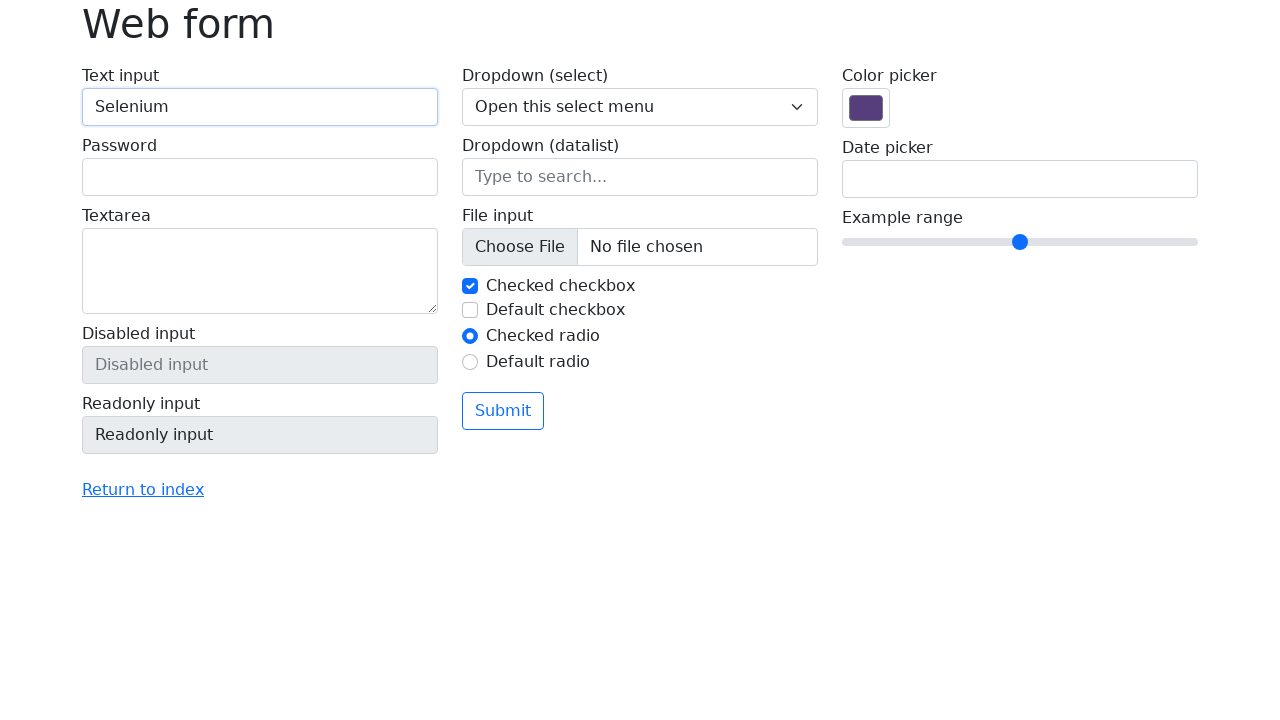

Clicked the submit button at (503, 411) on button
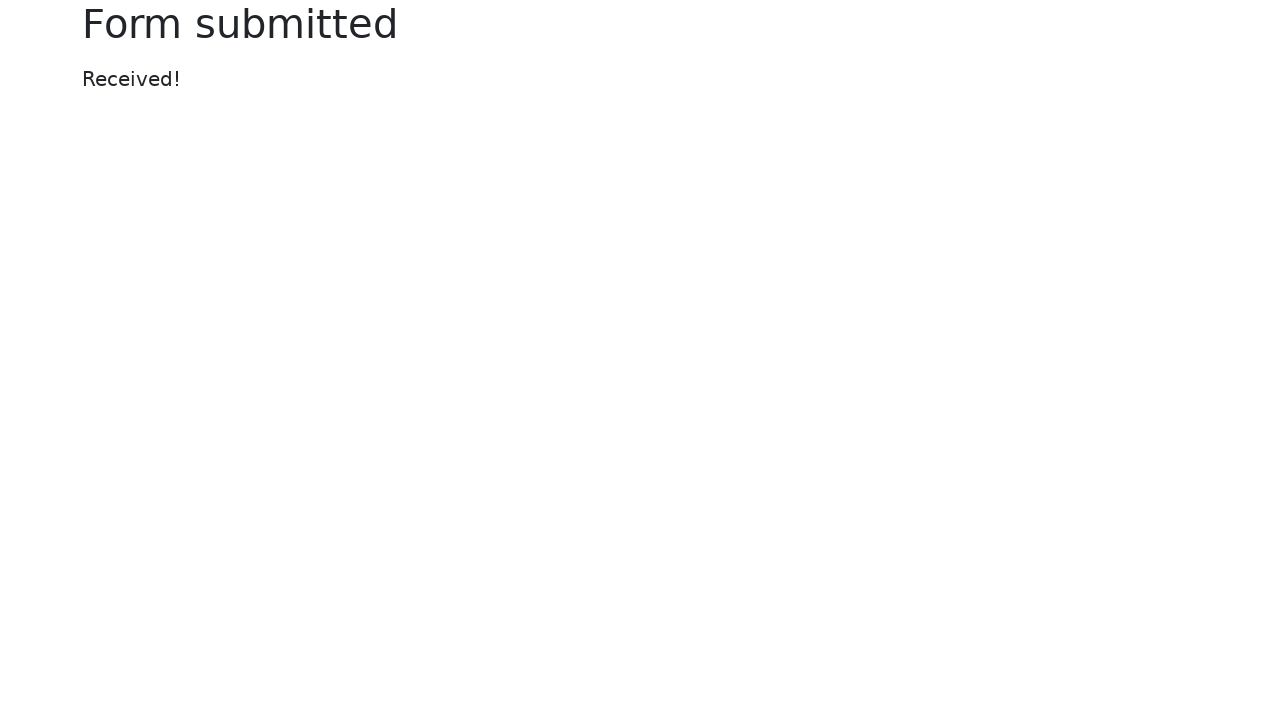

Success message element appeared
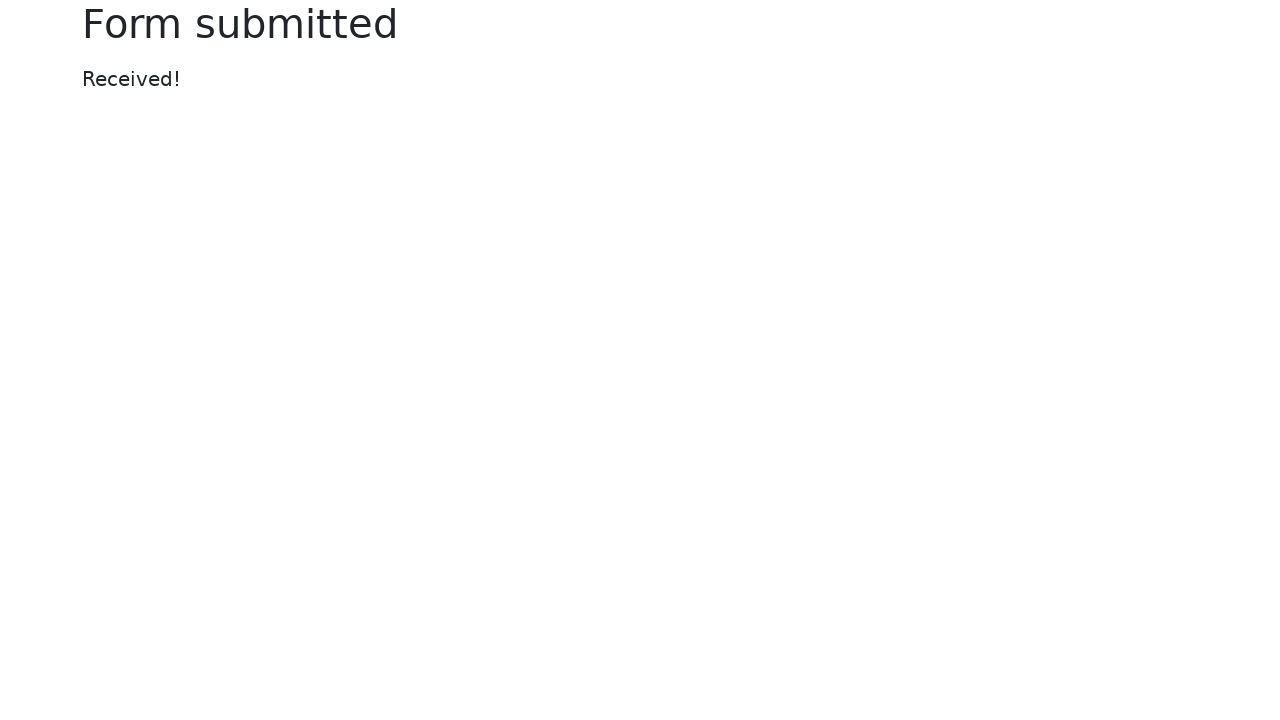

Located the success message element
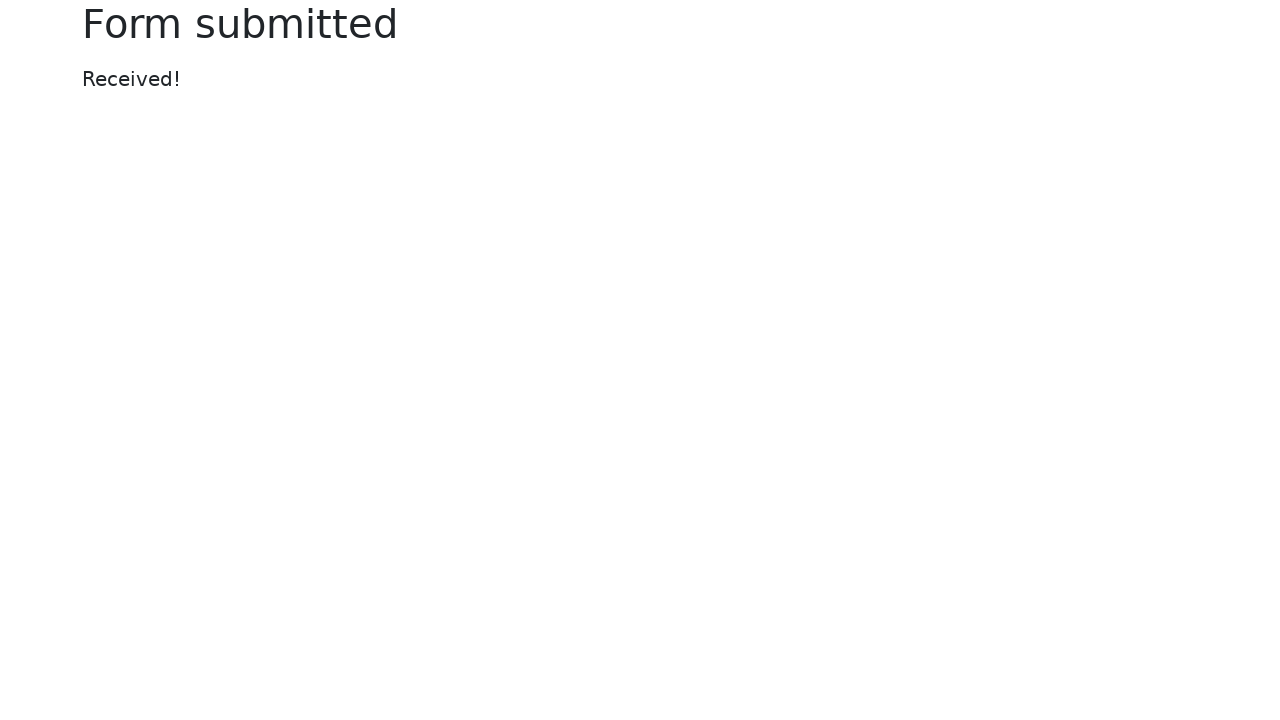

Verified success message displays 'Received!'
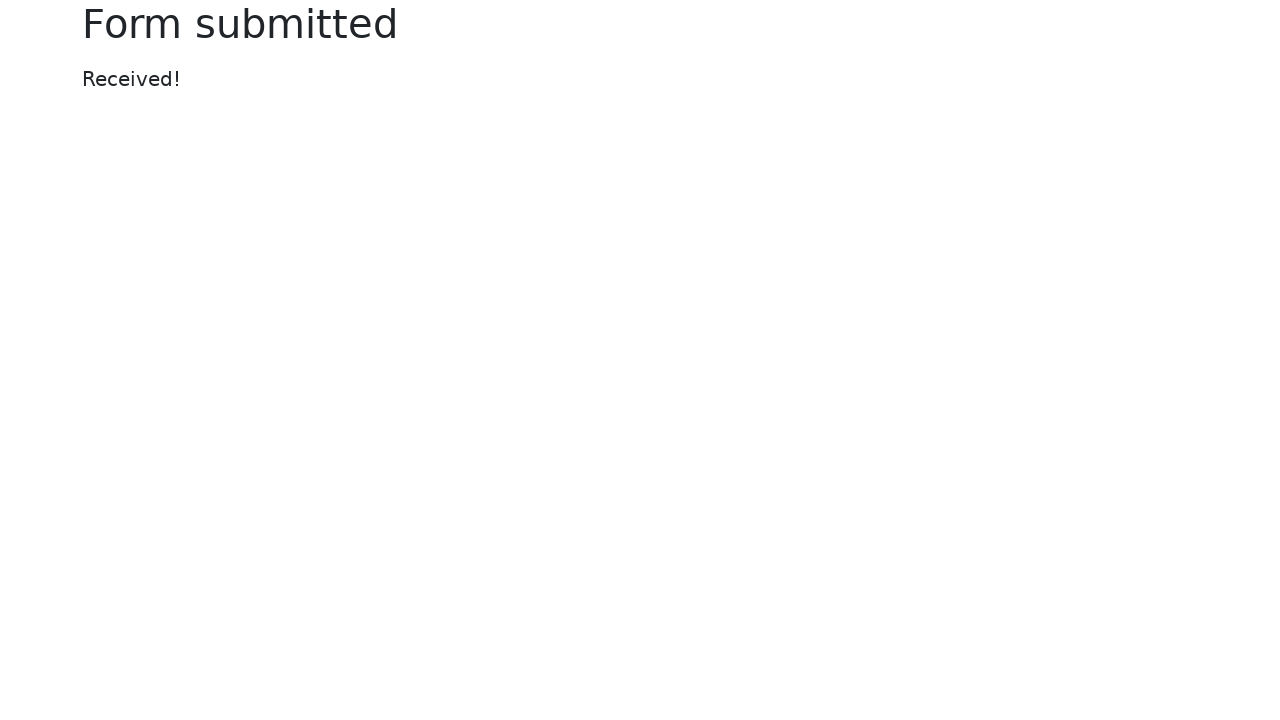

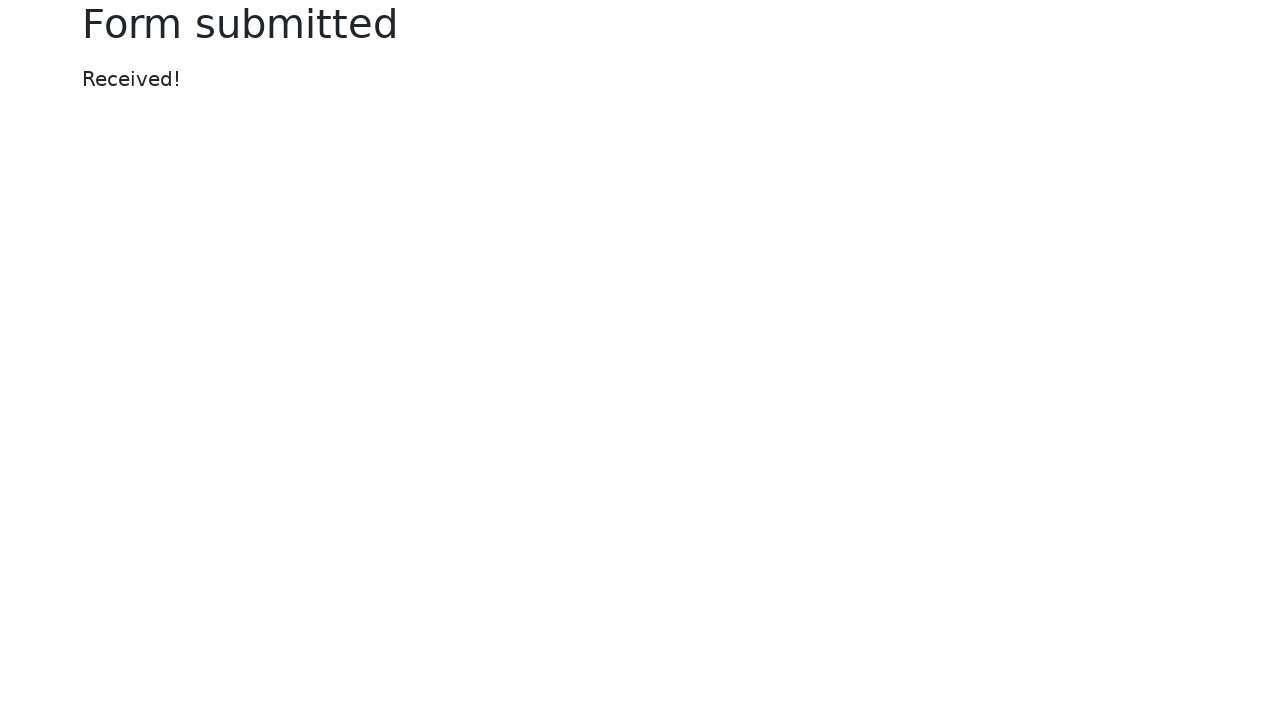